Navigates to a Selenium interview questions page and scrolls down 1000 pixels using JavaScript execution to test page scrolling functionality.

Starting URL: https://www.softwaretestinghelp.com/selenium-interview-questions-answers/

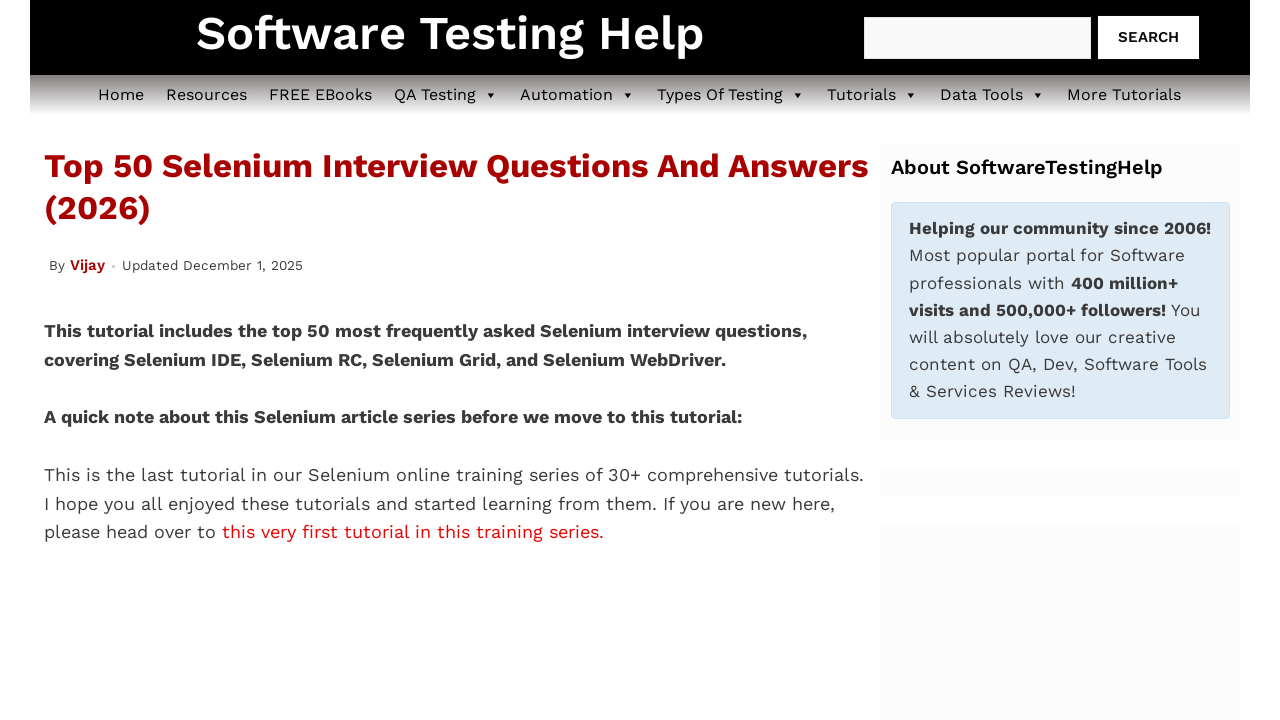

Waited for page to load (domcontentloaded state)
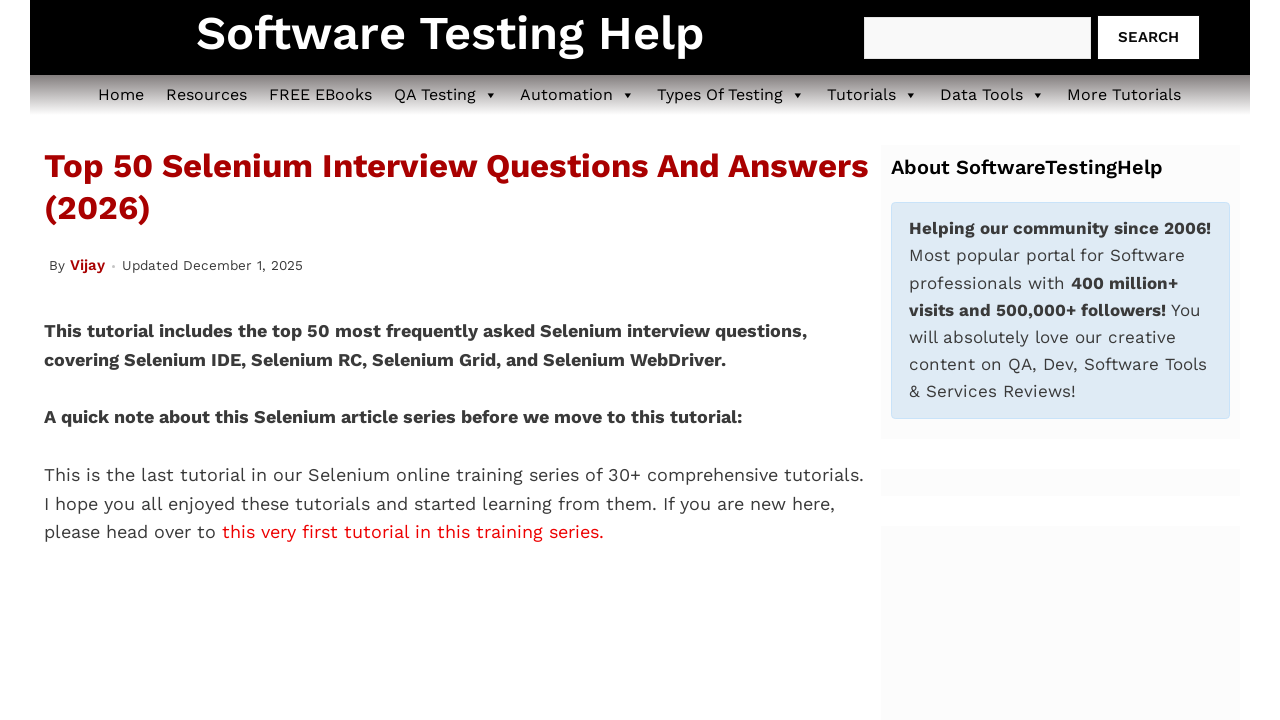

Scrolled down 1000 pixels using JavaScript execution
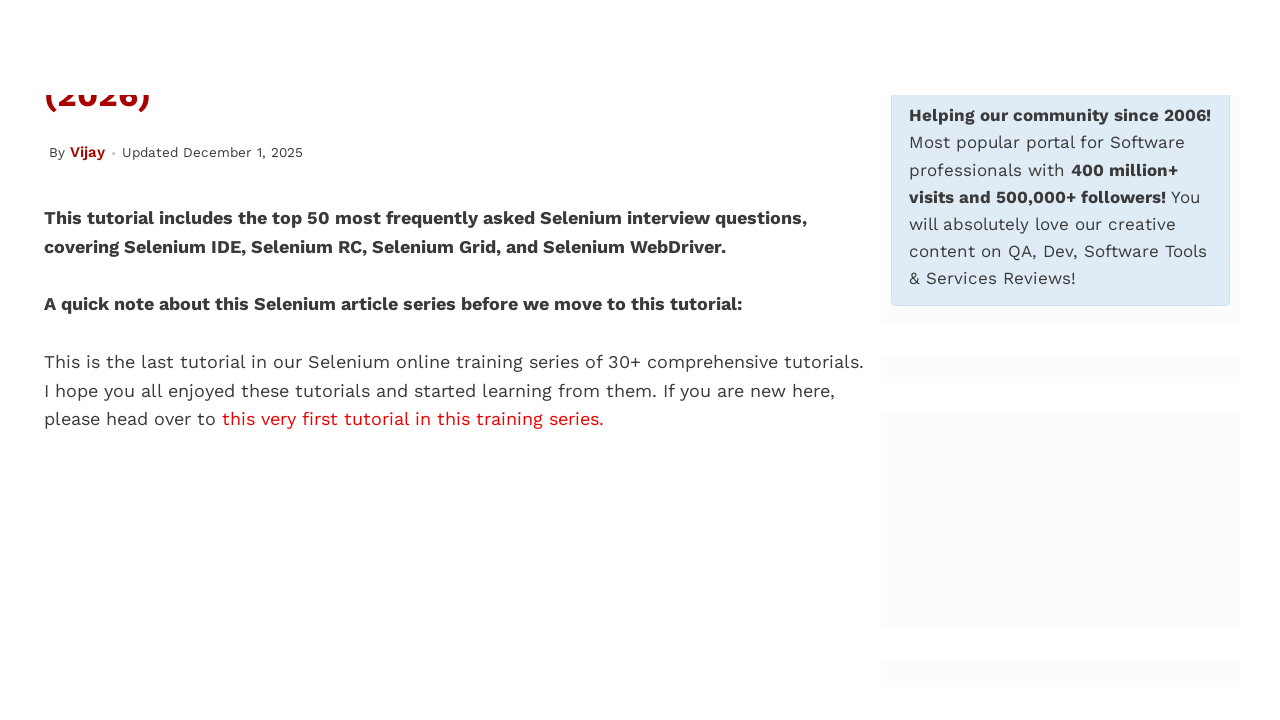

Waited 1000ms for scroll animation to complete
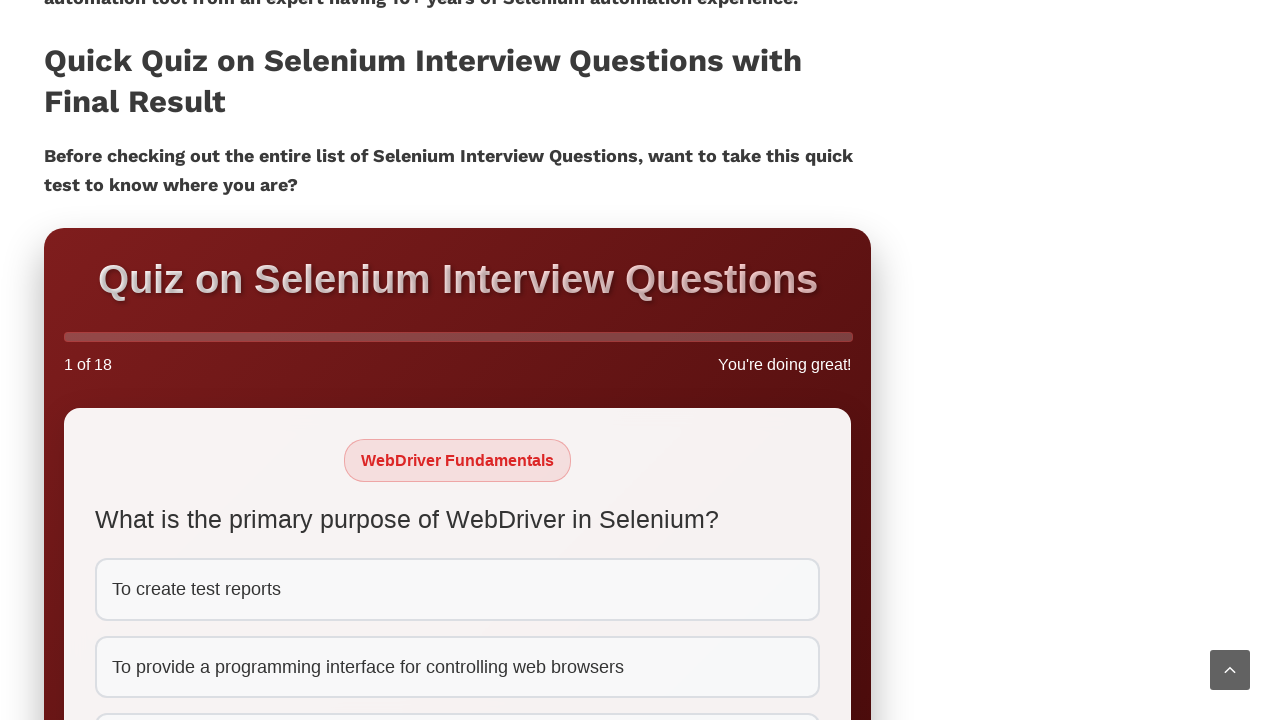

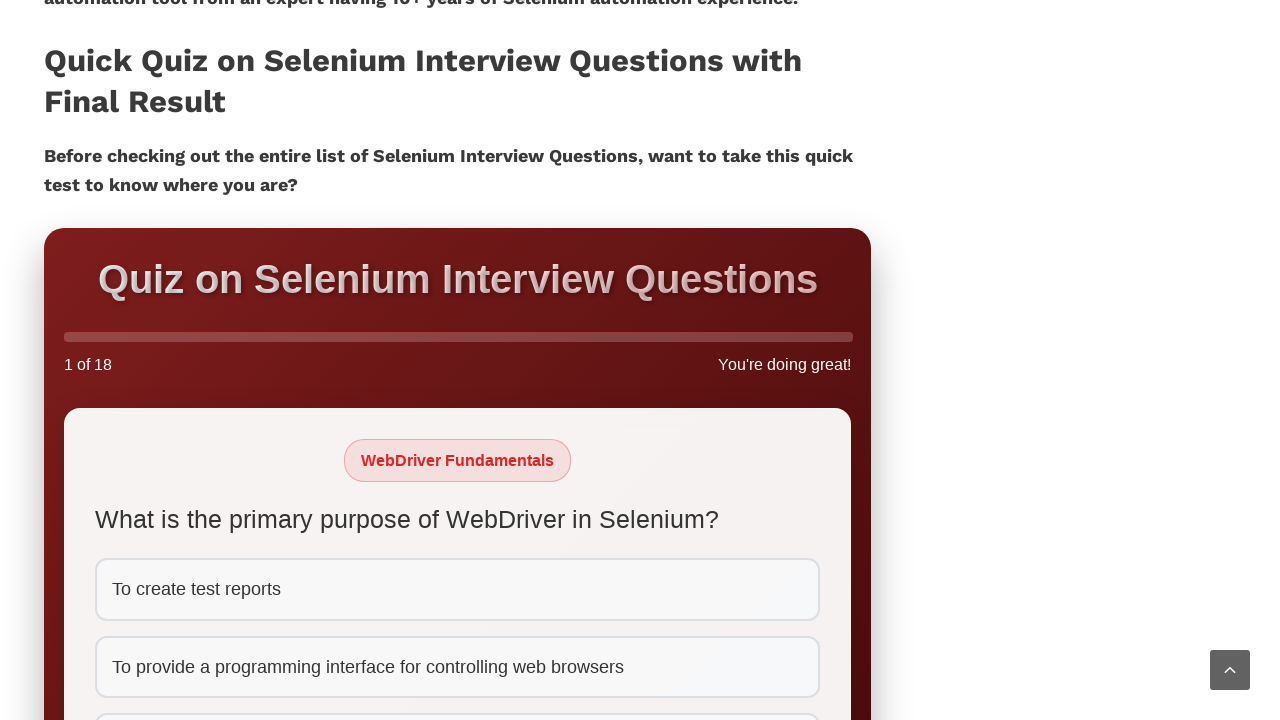